Tests dynamic properties page by interacting with elements that become enabled, change attributes, or become visible after certain wait conditions

Starting URL: https://demoqa.com/dynamic-properties

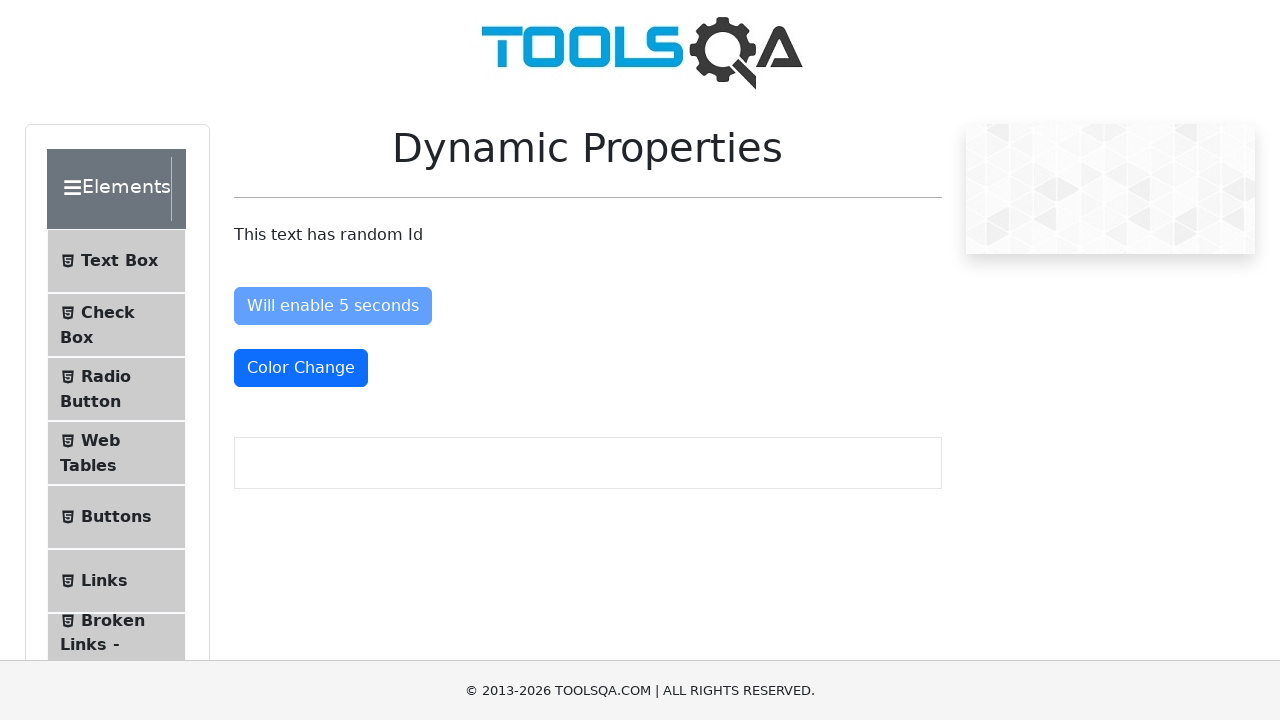

Waited for #enableAfter button to be attached to DOM
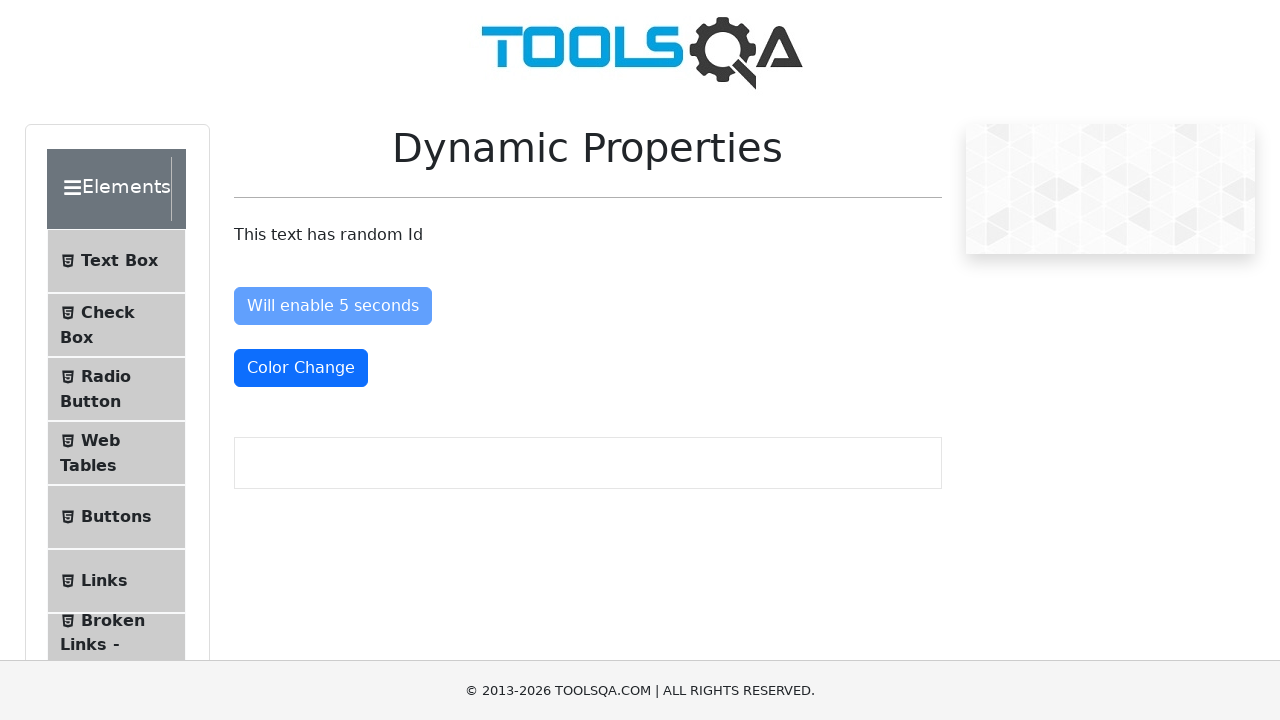

Waited for #enableAfter button to become enabled
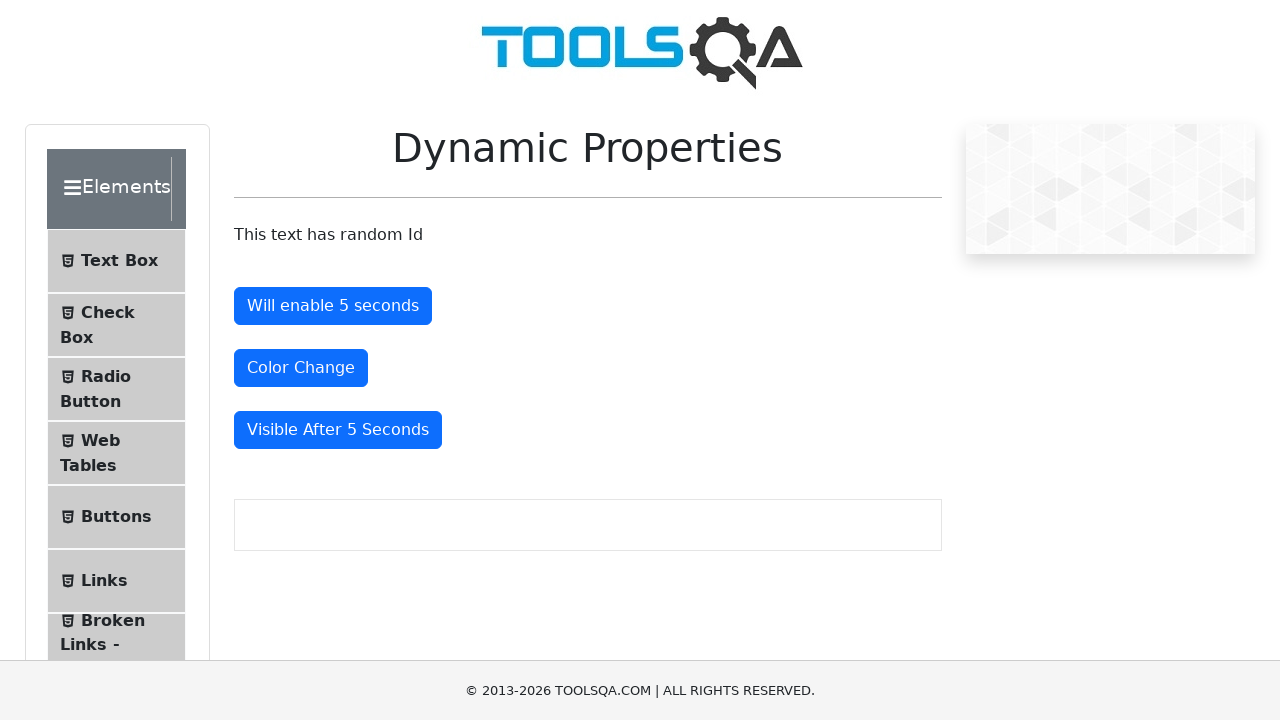

Clicked the #enableAfter button at (333, 306) on #enableAfter
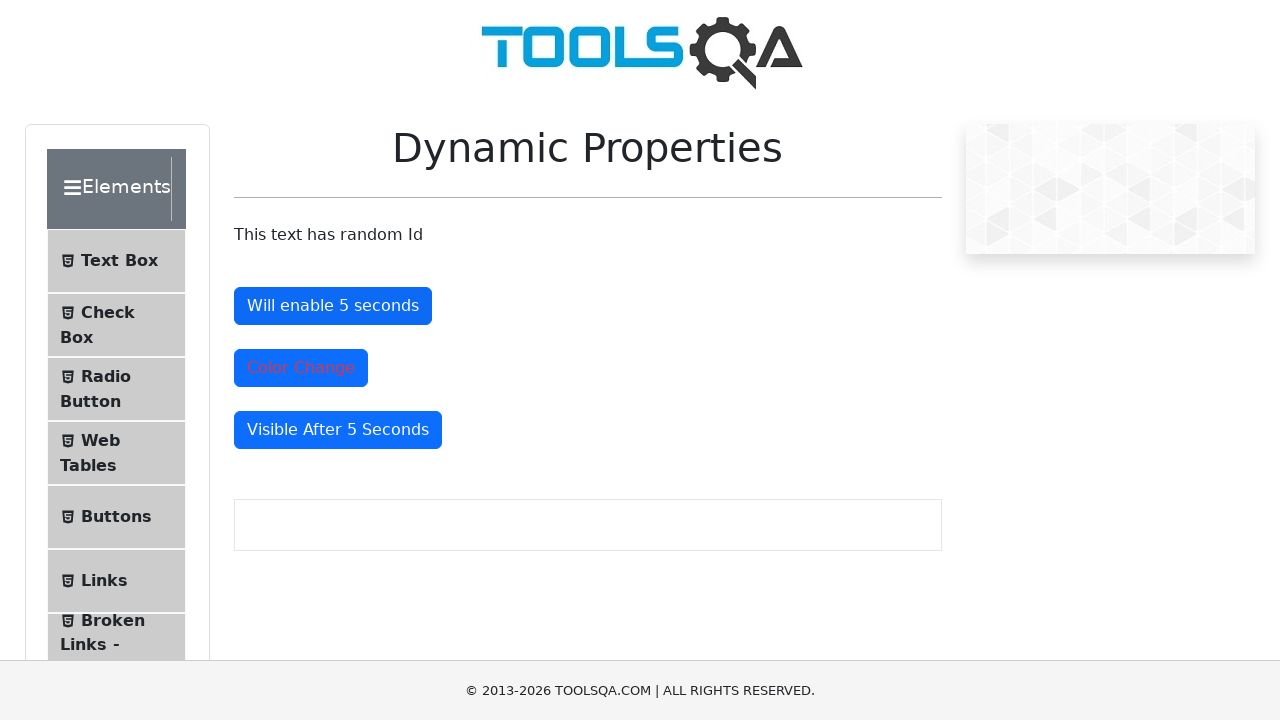

Waited for #colorChange button to have text-danger class
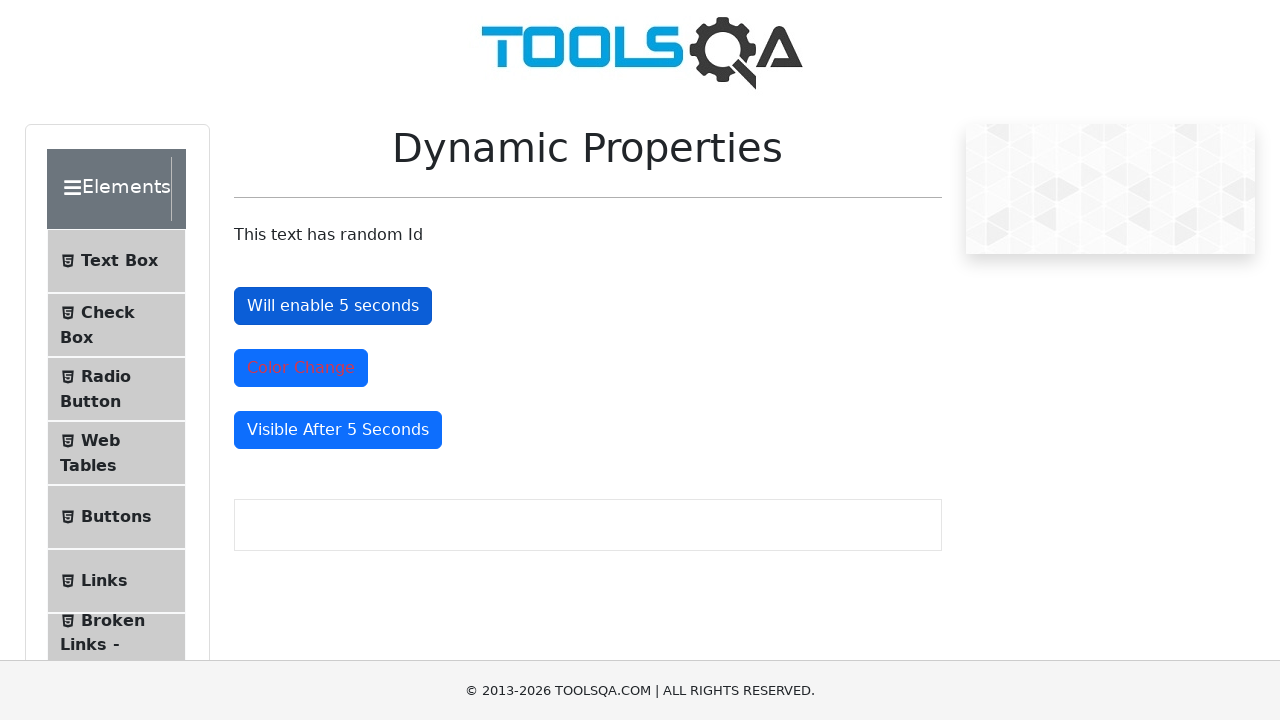

Retrieved class attribute from #colorChange: mt-4 text-danger btn btn-primary
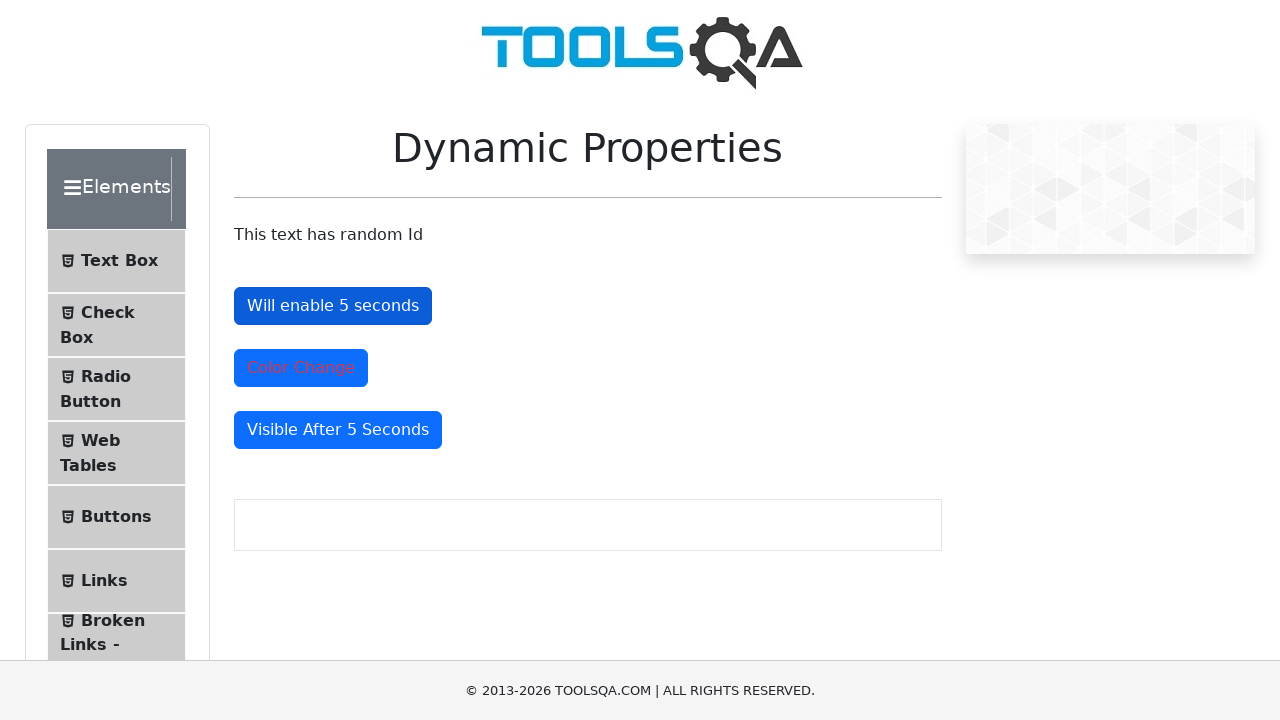

Printed class value to console: mt-4 text-danger btn btn-primary
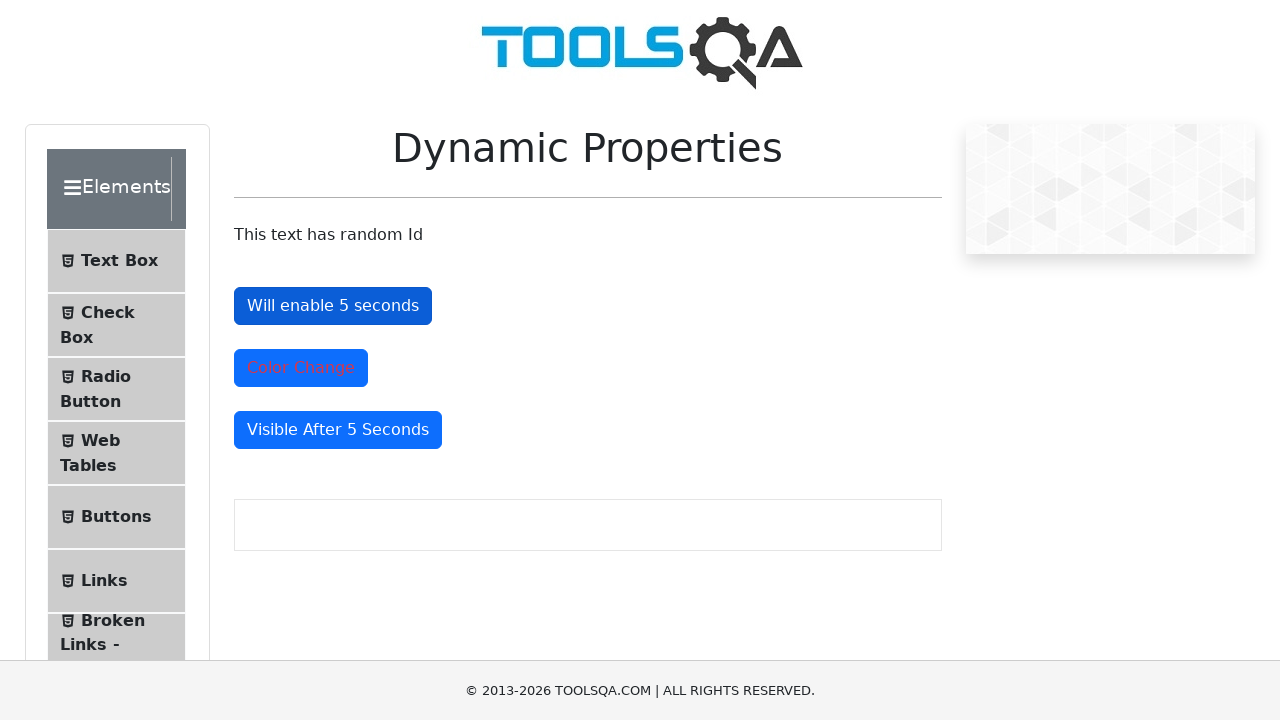

Waited for #visibleAfter button to become visible
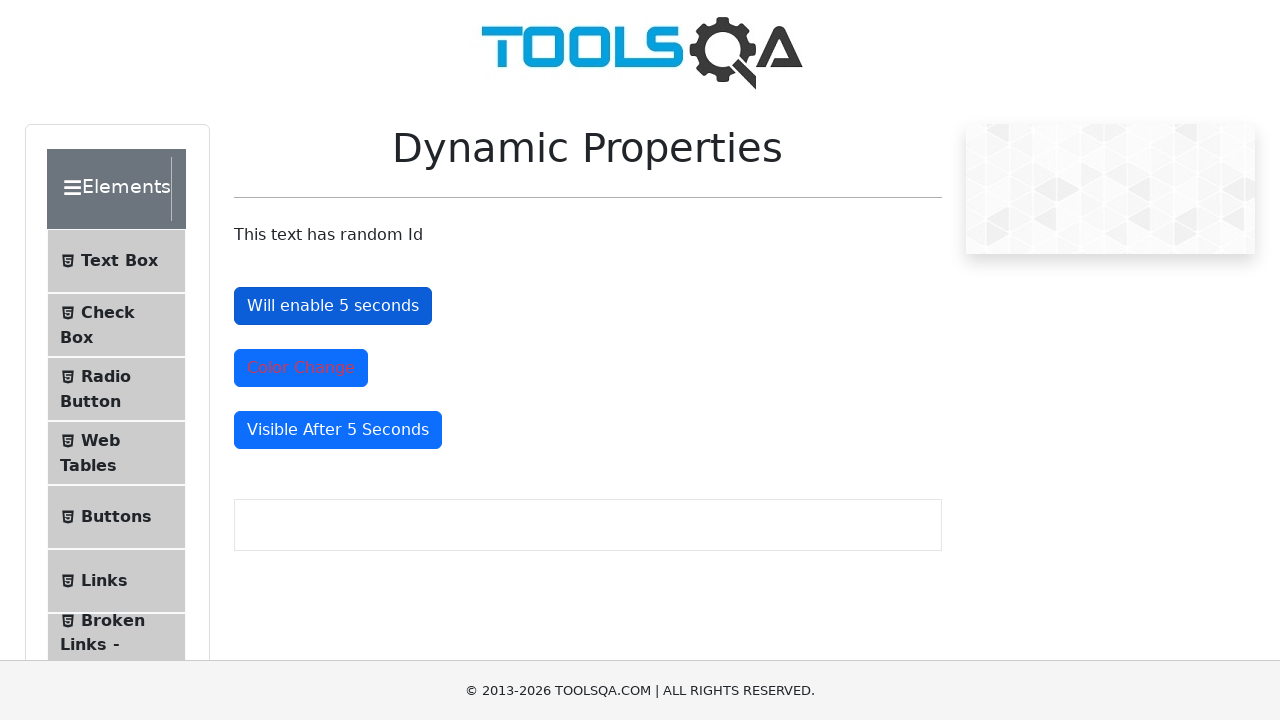

Clicked the #visibleAfter button at (338, 430) on #visibleAfter
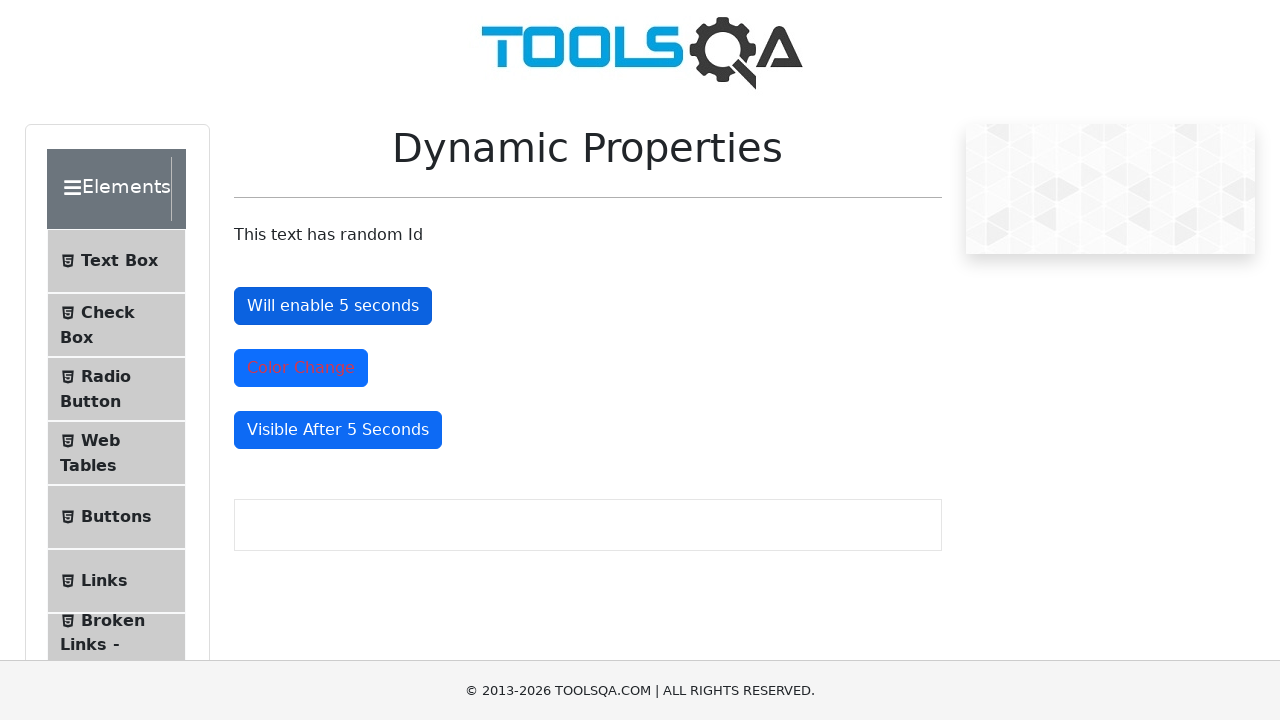

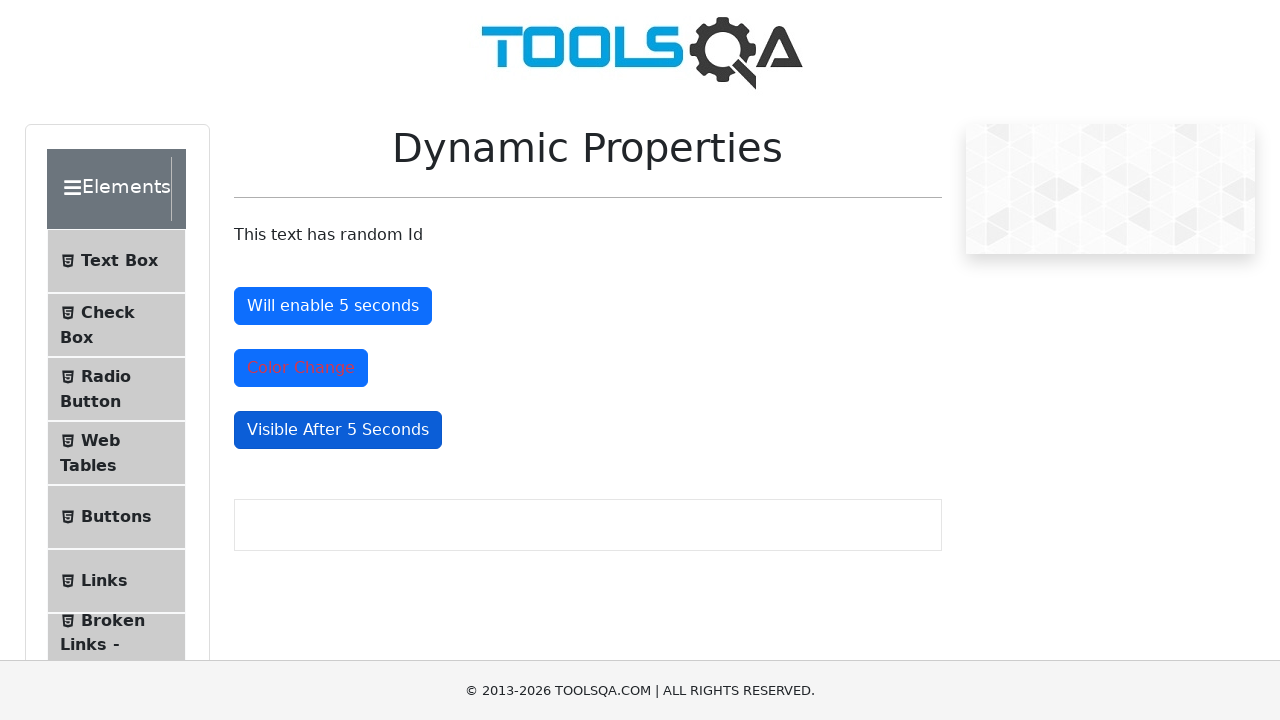